Tests that clicking the "Community Guidelines" link in the footer navigates to the correct page

Starting URL: https://scratch.mit.edu

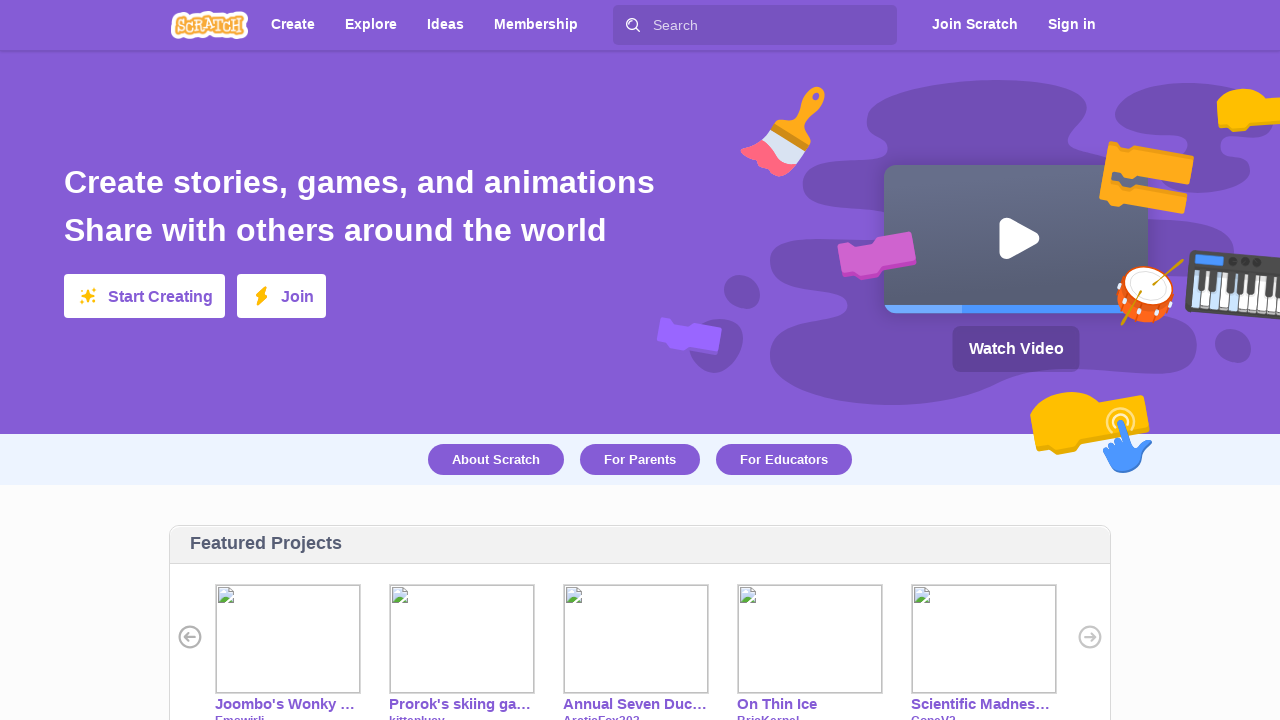

Footer element loaded
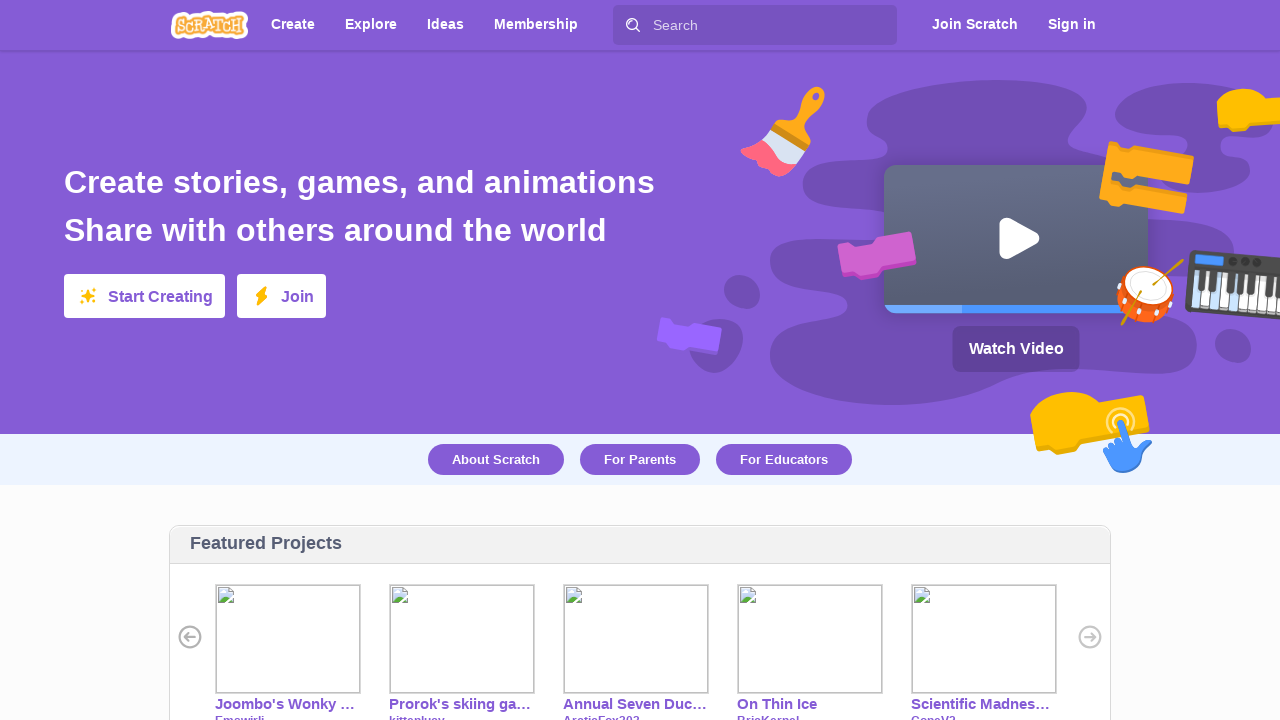

Clicked 'Community Guidelines' link in footer at (431, 486) on #footer >> text=Community Guidelines
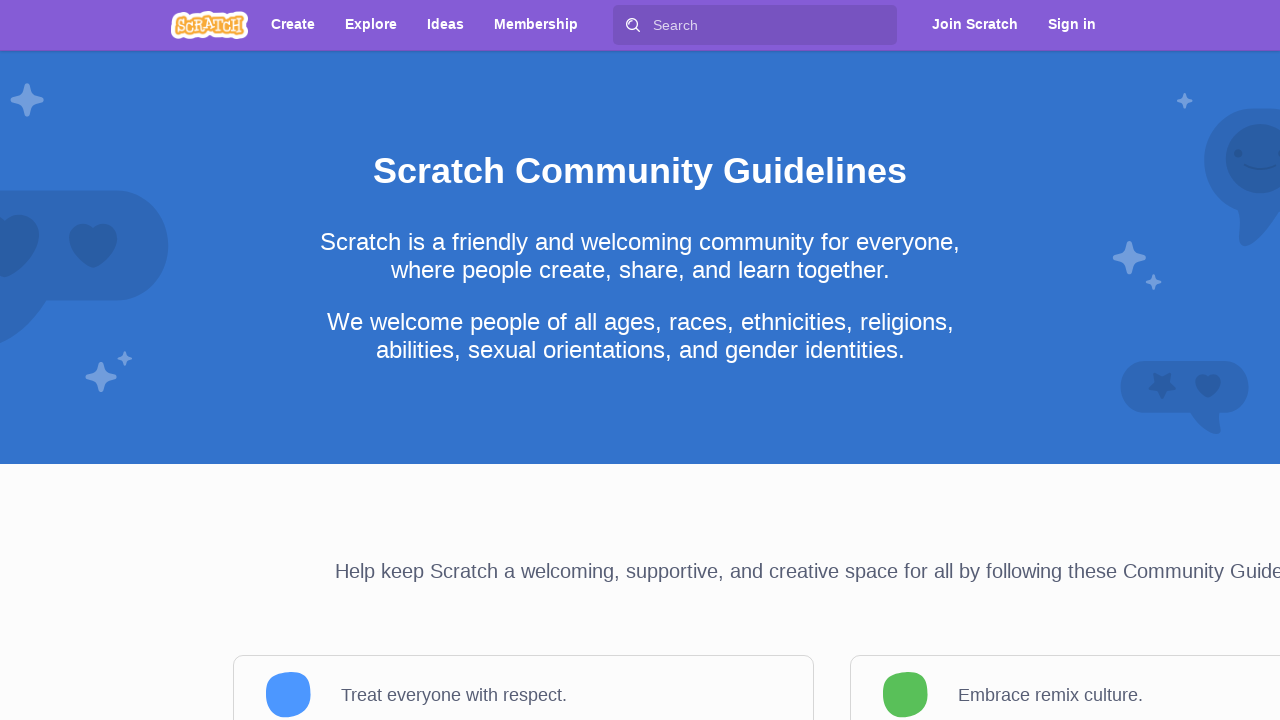

Navigated to Community Guidelines page
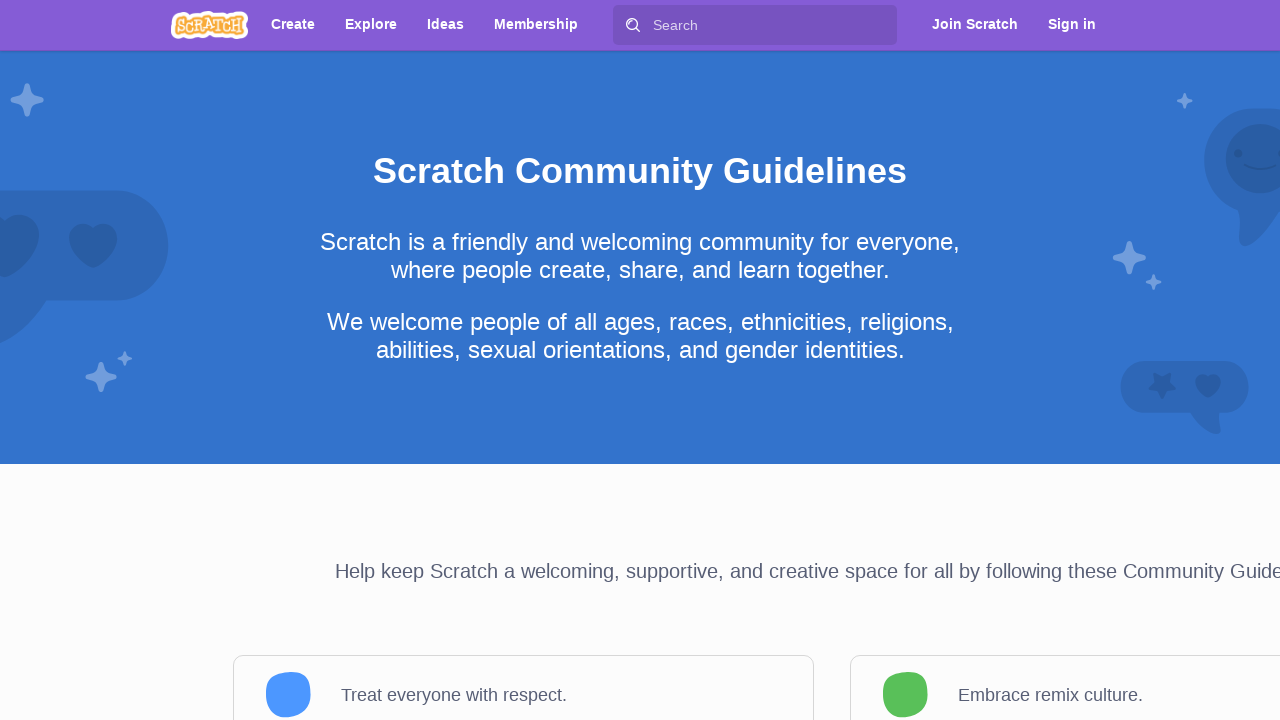

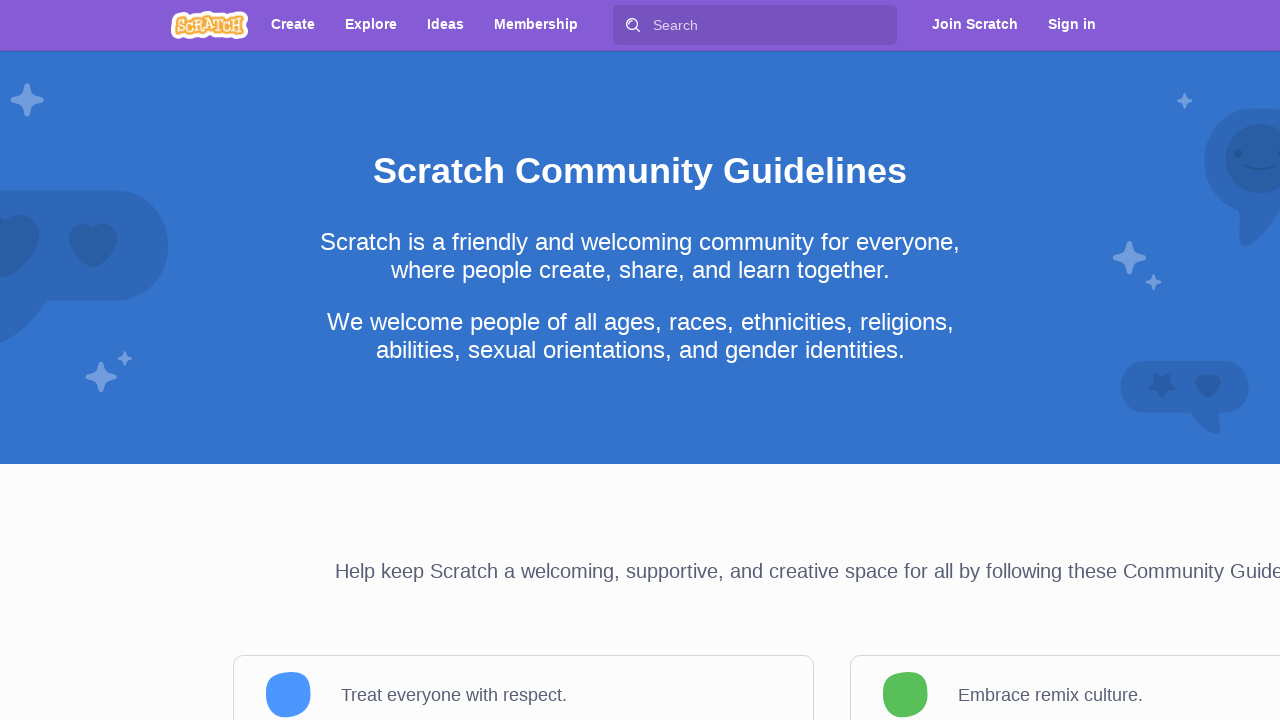